Tests various browser interactions on a practice page including navigation, form input, clicking buttons, dropdown selection, opening new windows, and scrolling to elements

Starting URL: https://www.letskodeit.com/practice

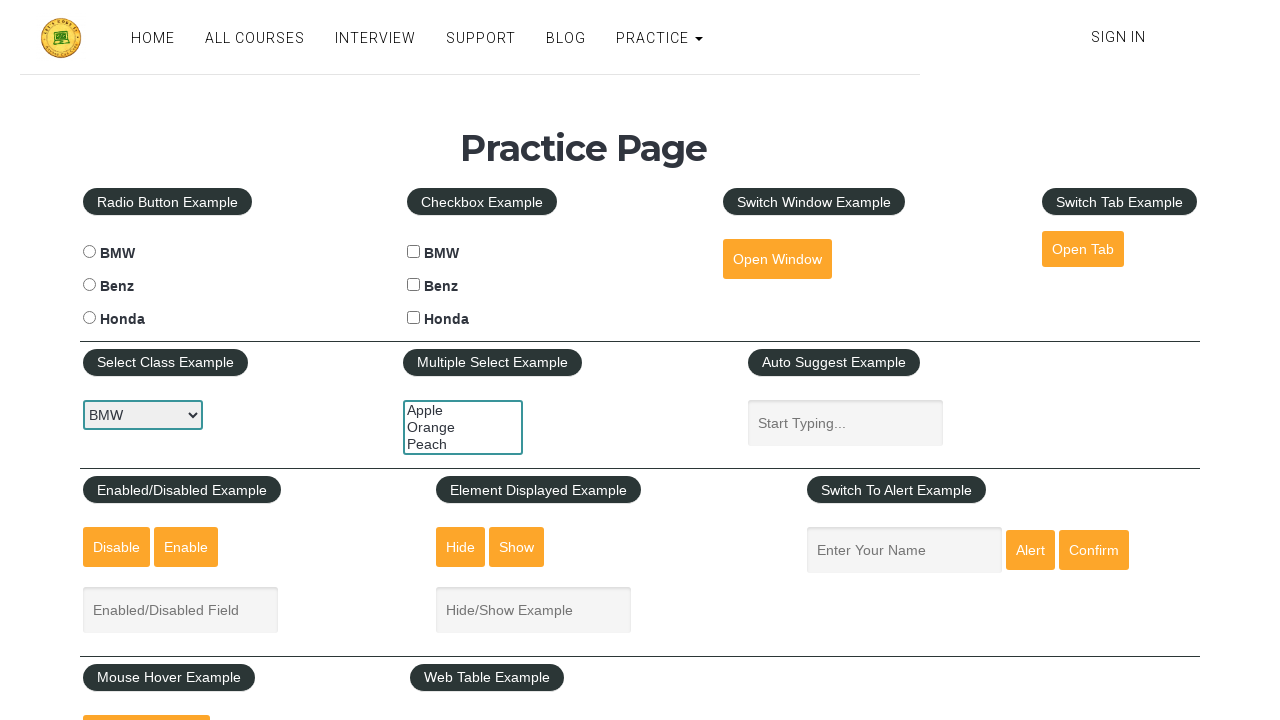

Navigated back in browser history
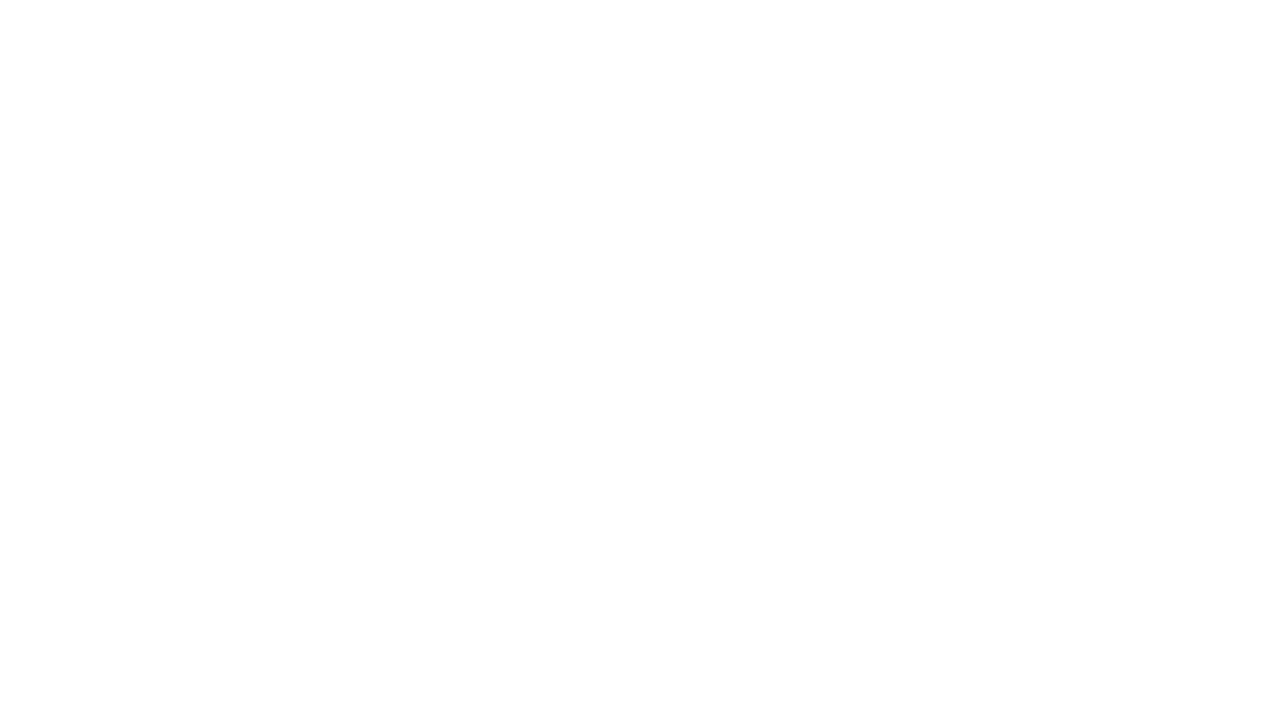

Navigated forward in browser history
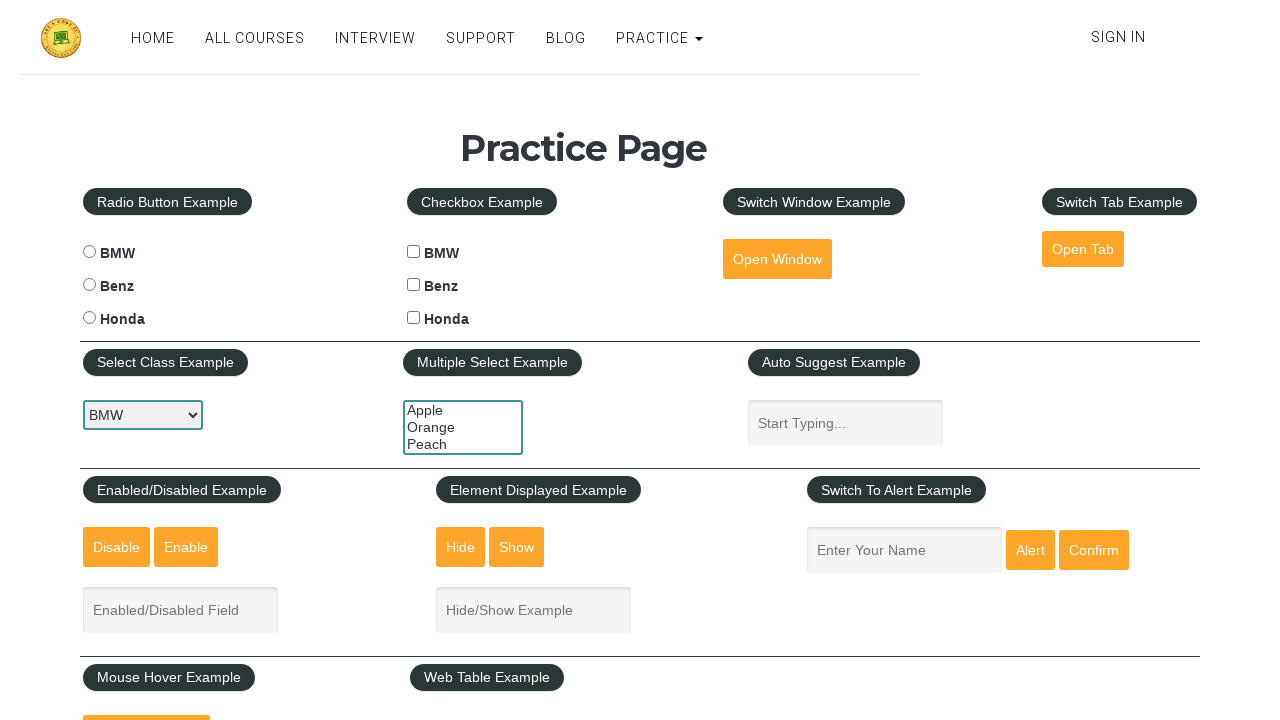

Retrieved page title: Practice Page
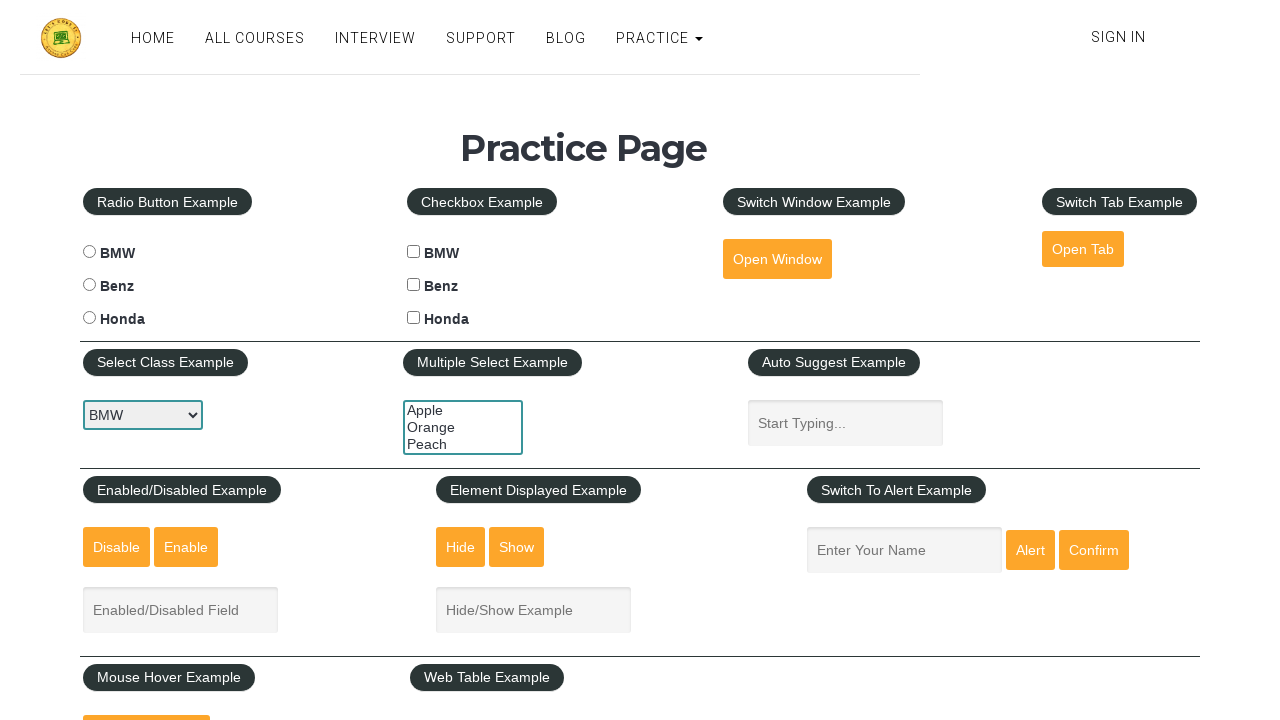

Retrieved current URL: https://www.letskodeit.com/practice
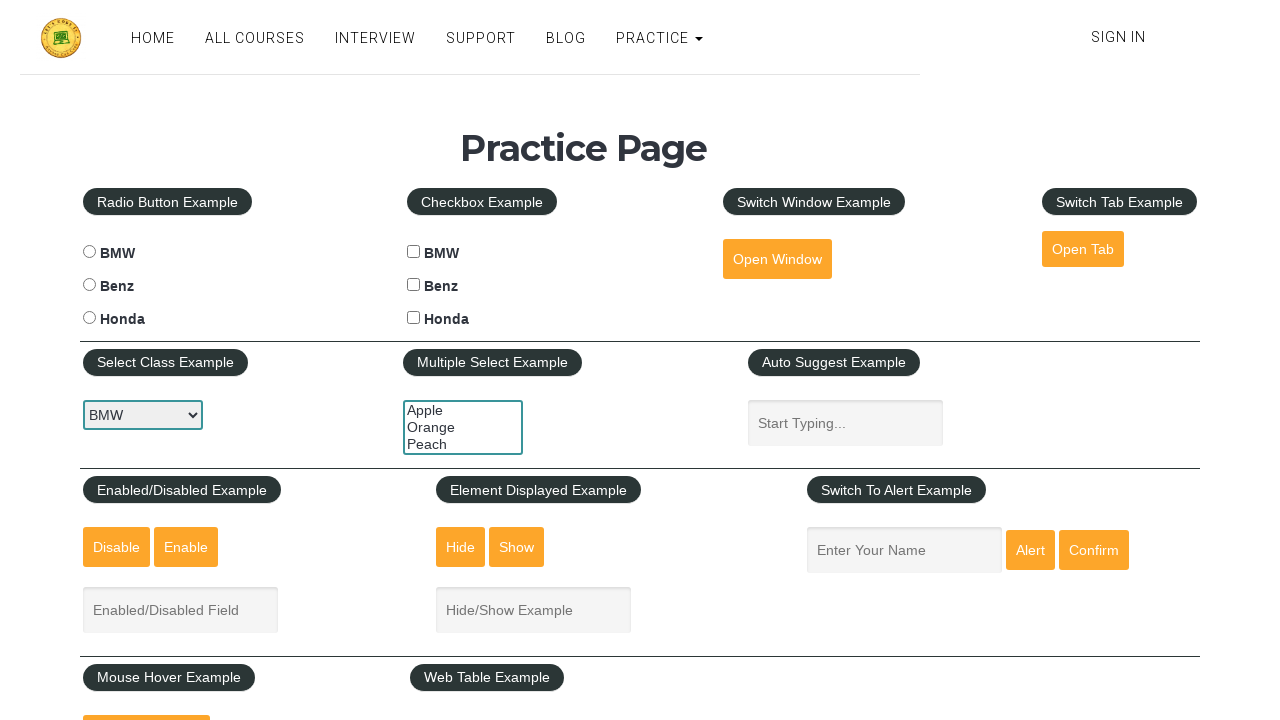

Reloaded the page
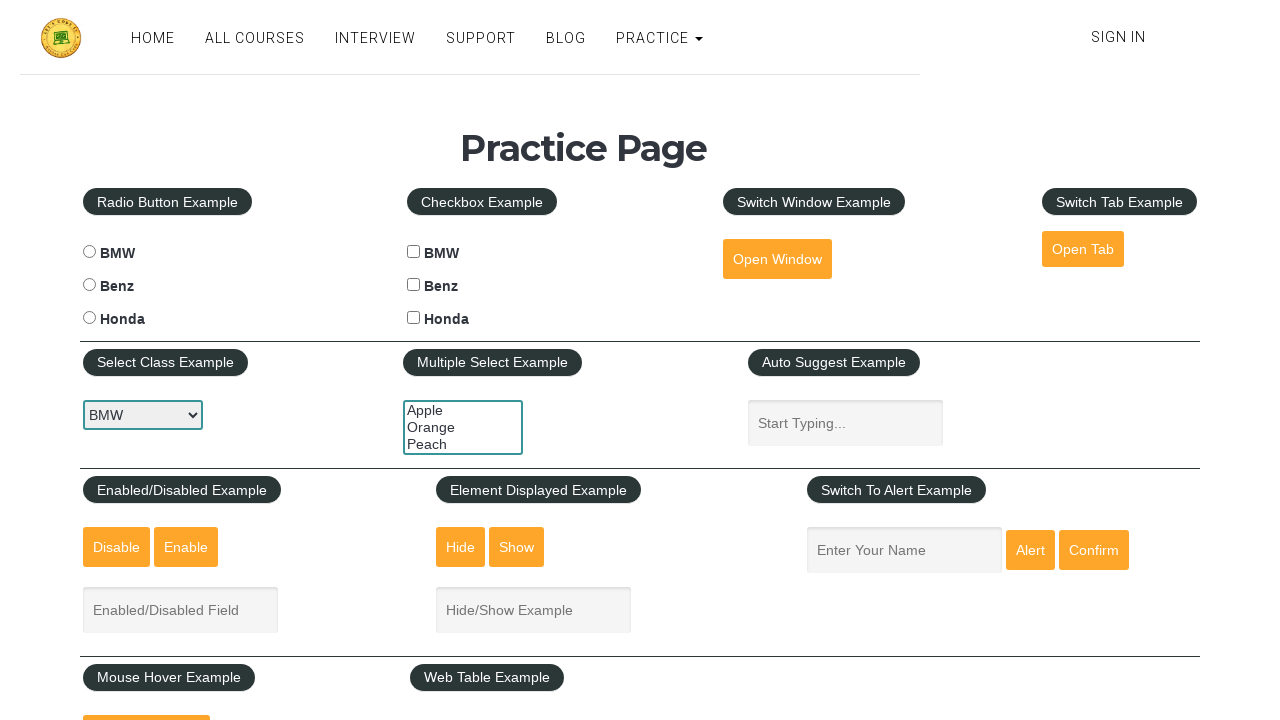

Filled name input field with 'Anna' on input#name[placeholder='Enter Your Name']
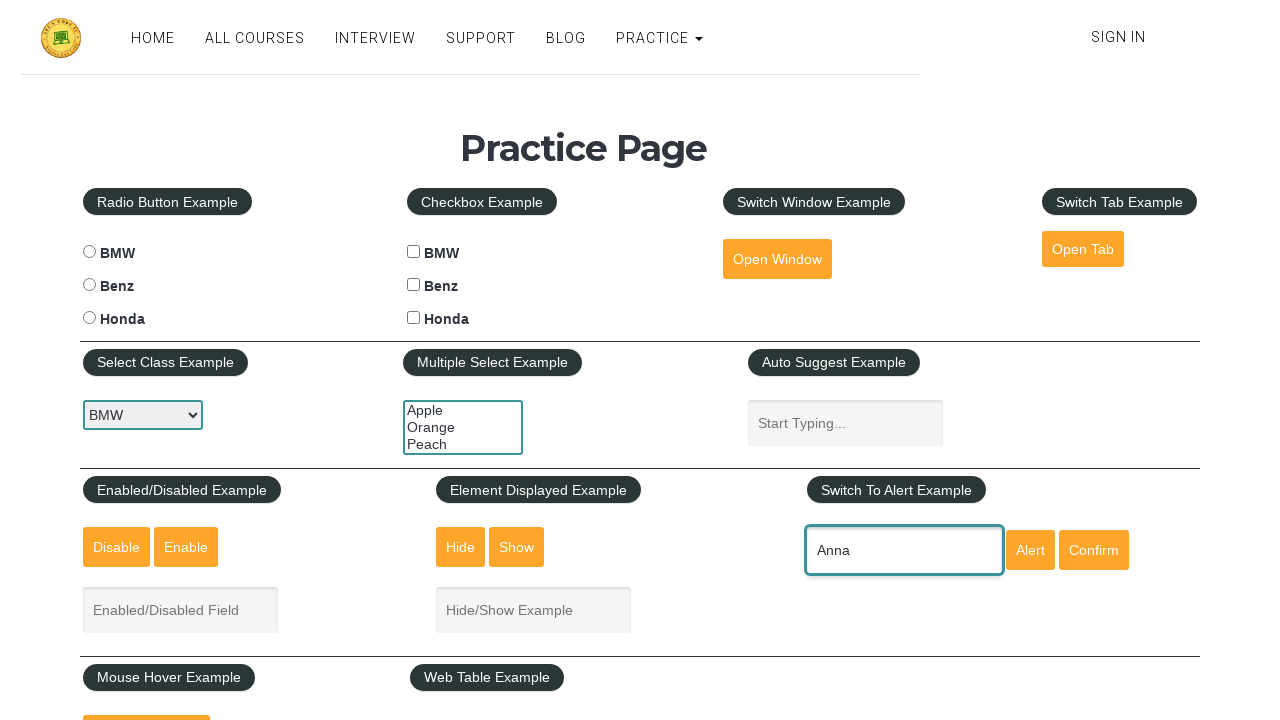

Cleared the name input field on input#name[placeholder='Enter Your Name']
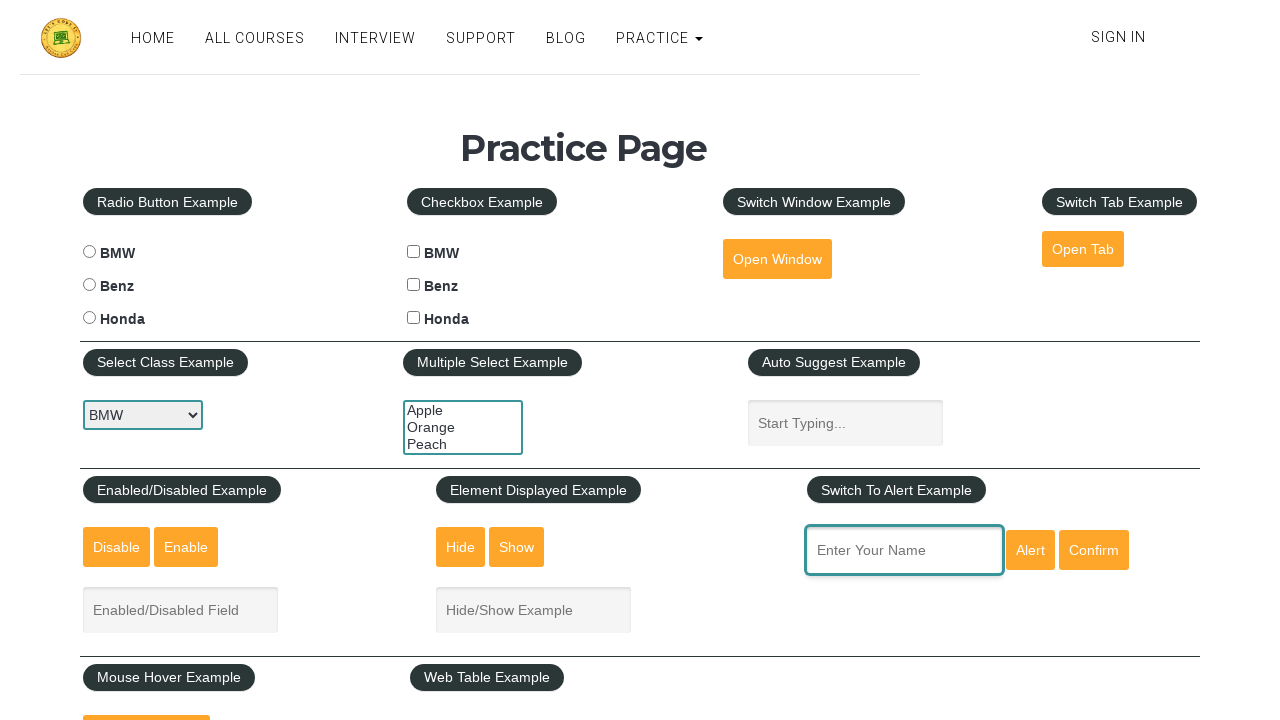

Waited for and located 'Practice Page' header
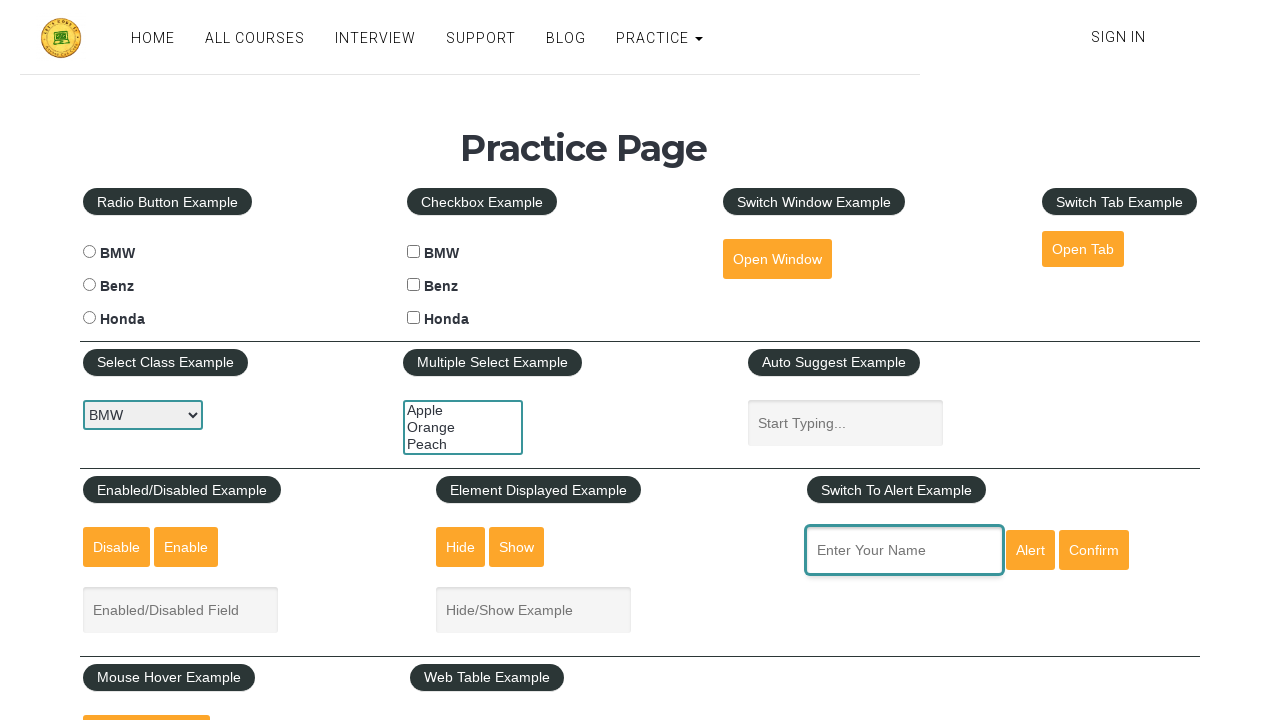

Clicked the show textbox button at (517, 547) on input#show-textbox
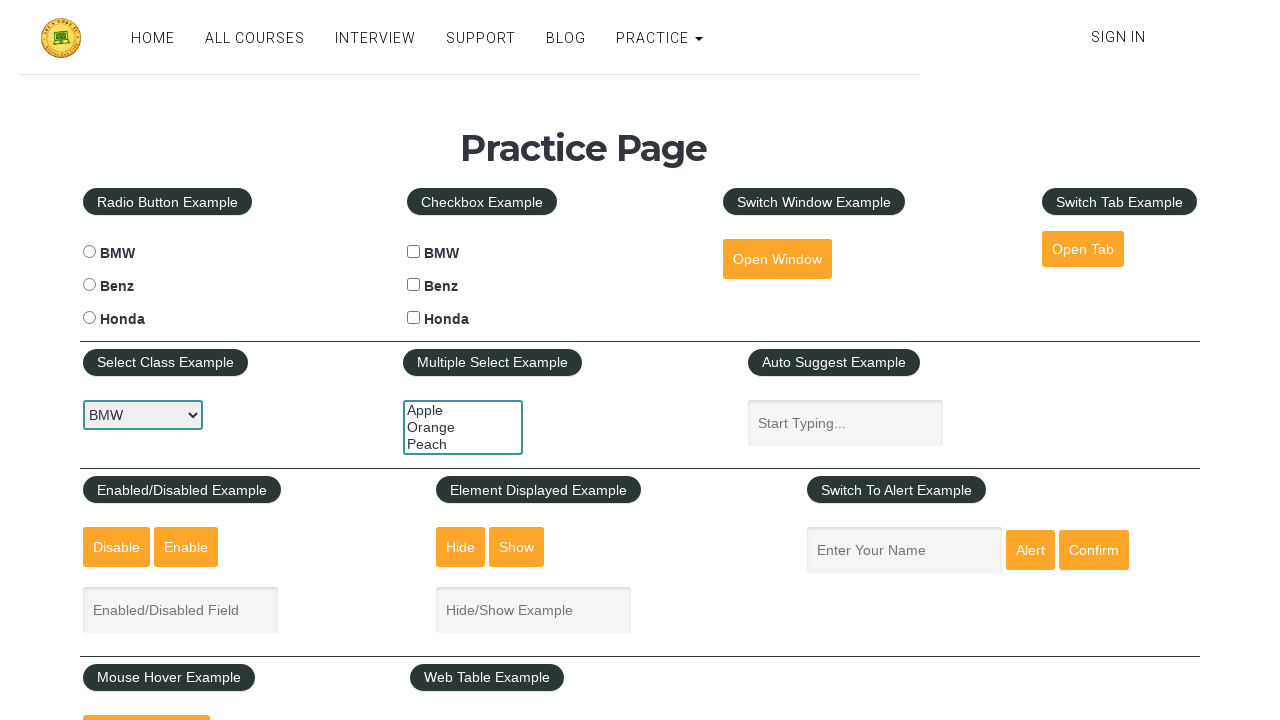

Clicked the disabled button at (116, 547) on input#disabled-button
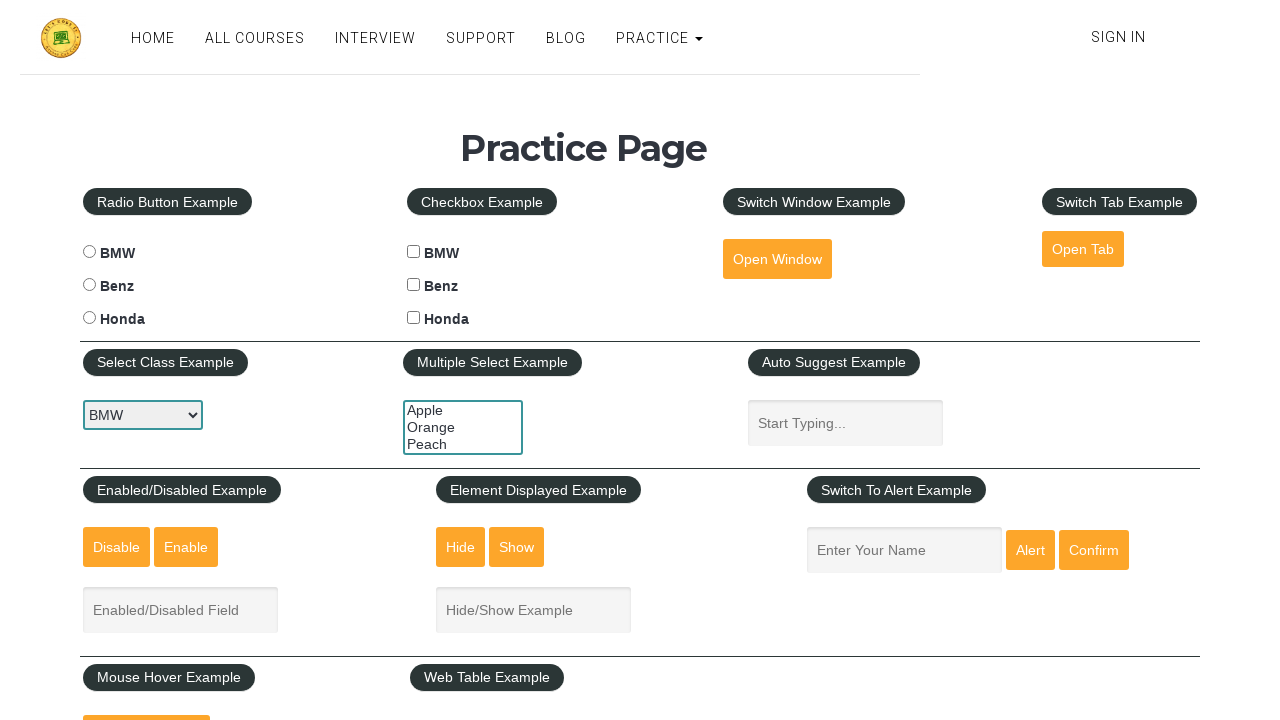

Selected first option from car dropdown by index on select#carselect
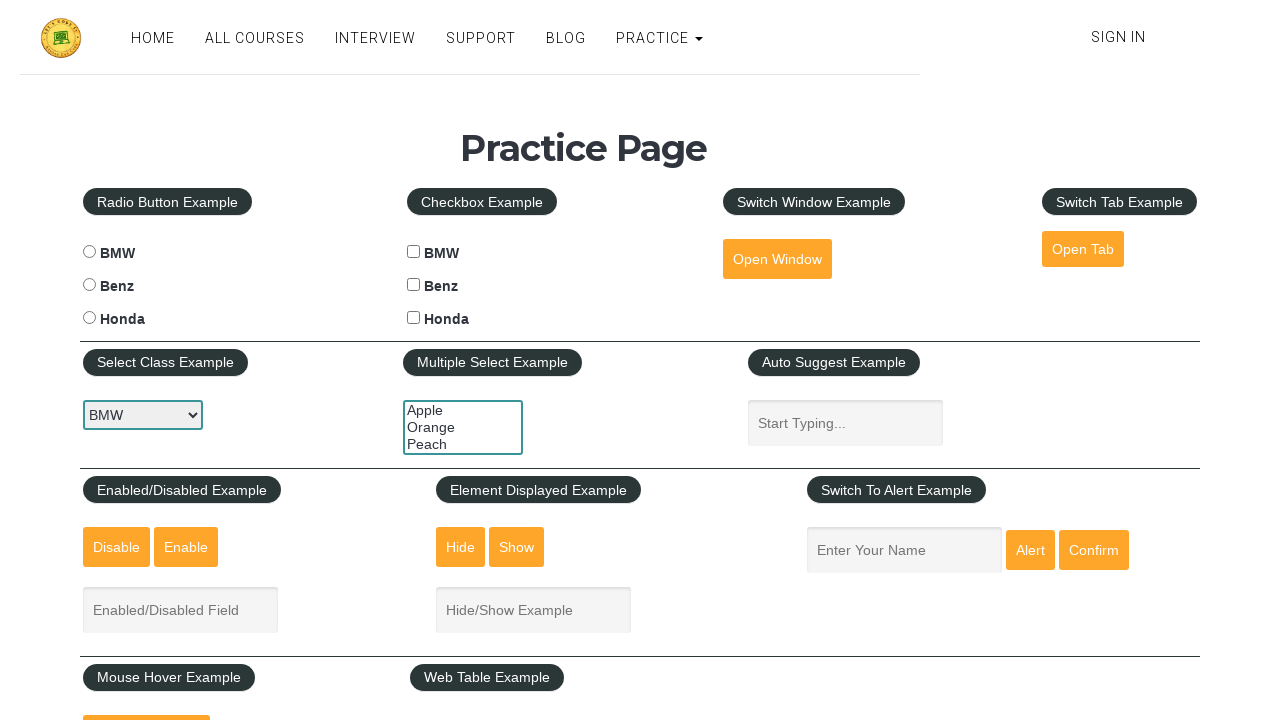

Selected 'benz' option from car dropdown by value on select#carselect
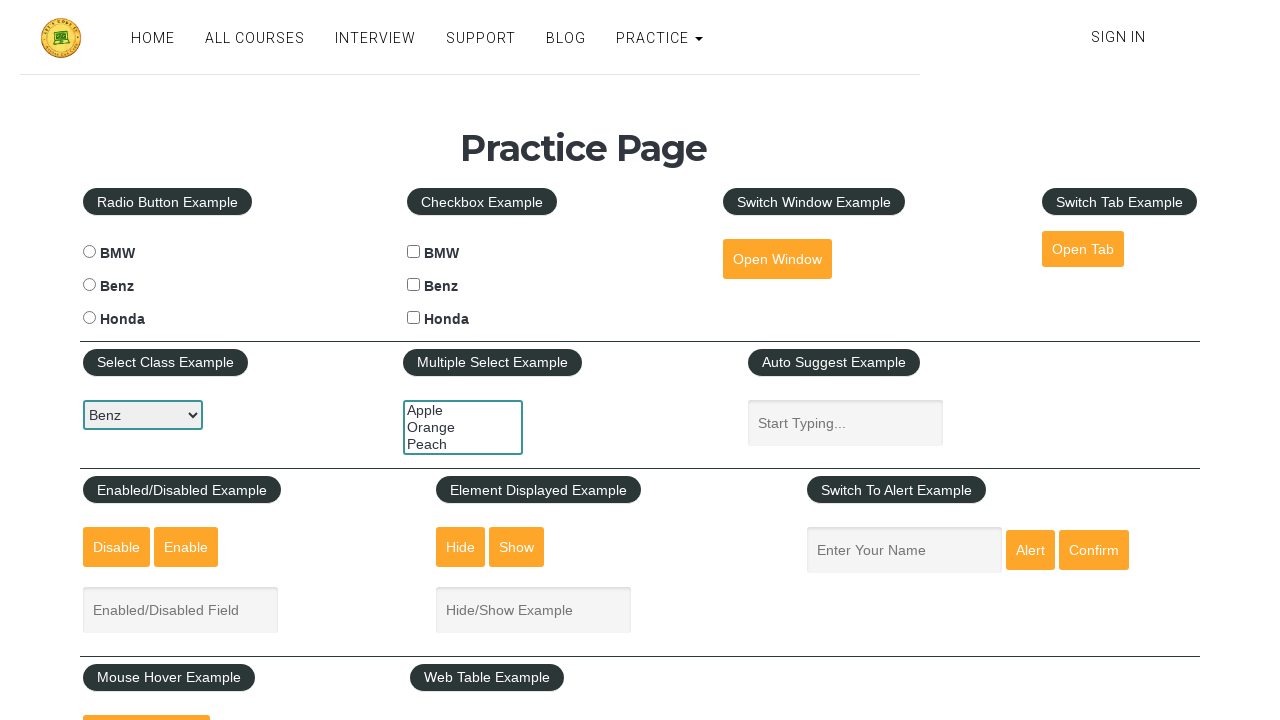

Selected 'Honda' option from car dropdown by label on select#carselect
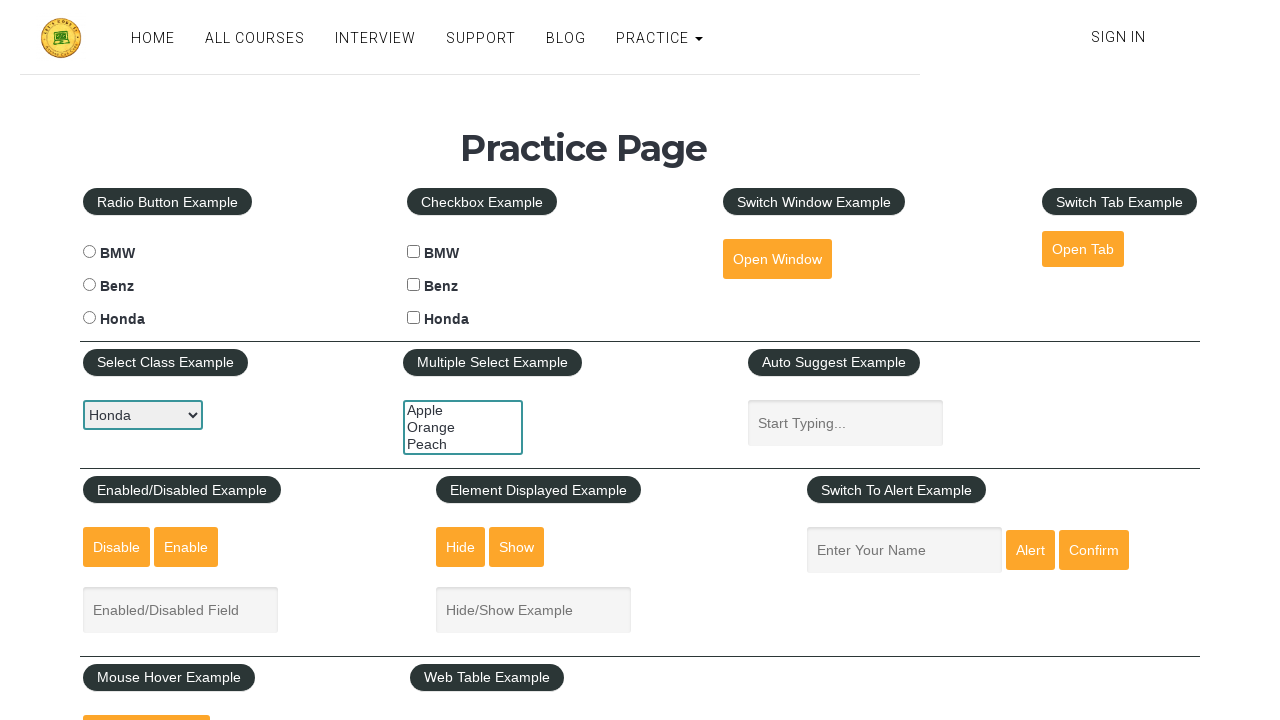

Opened a new browser tab/page
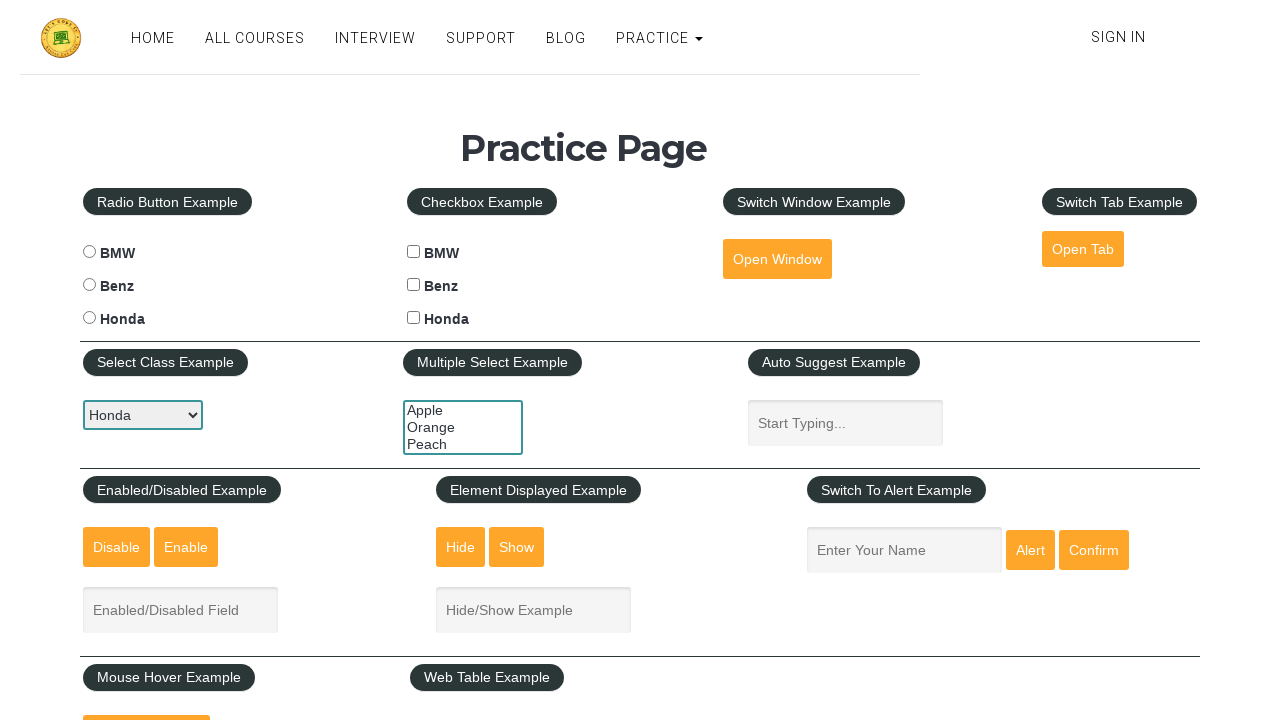

Navigated new page to https://www.python.org/
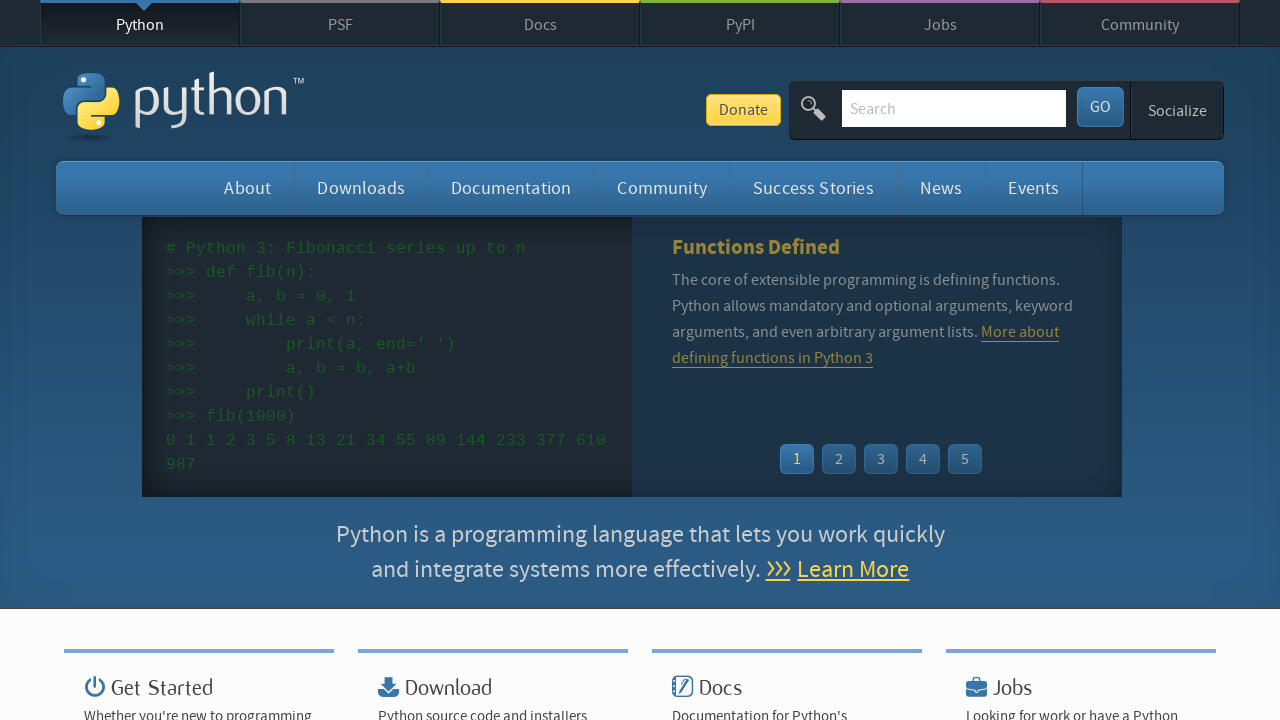

Retrieved new page title: Welcome to Python.org
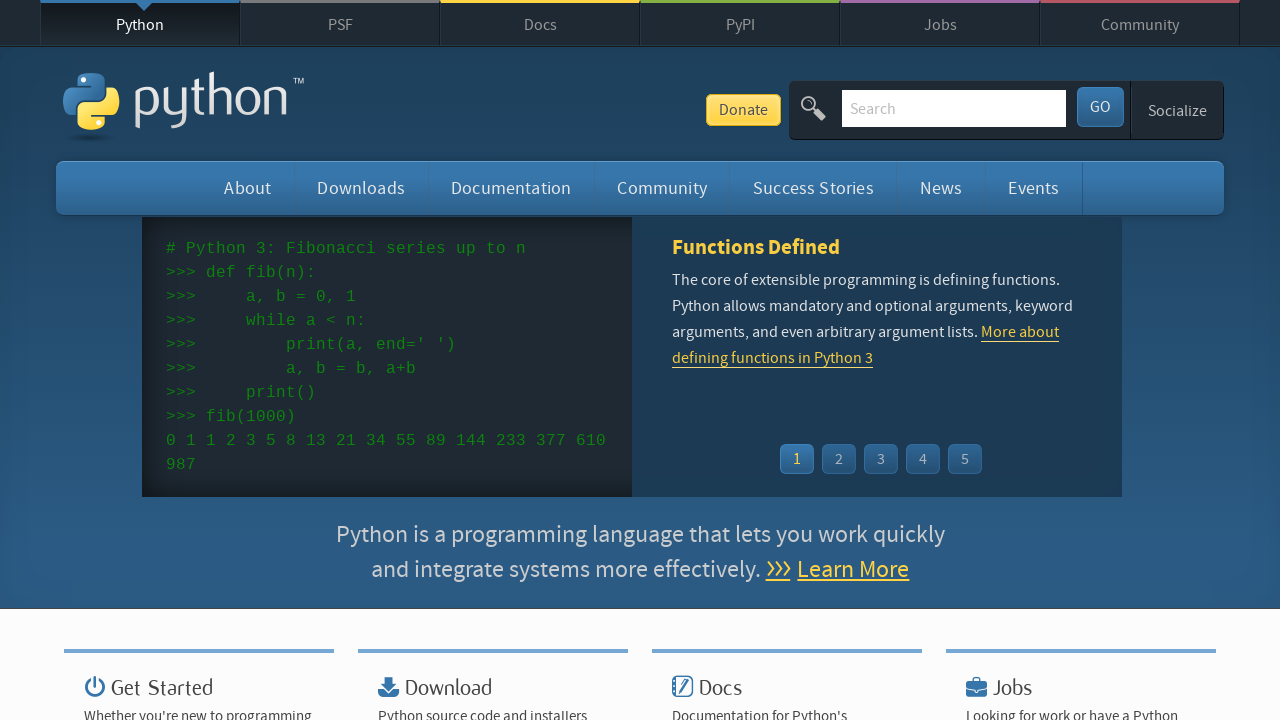

Closed the new browser tab/page
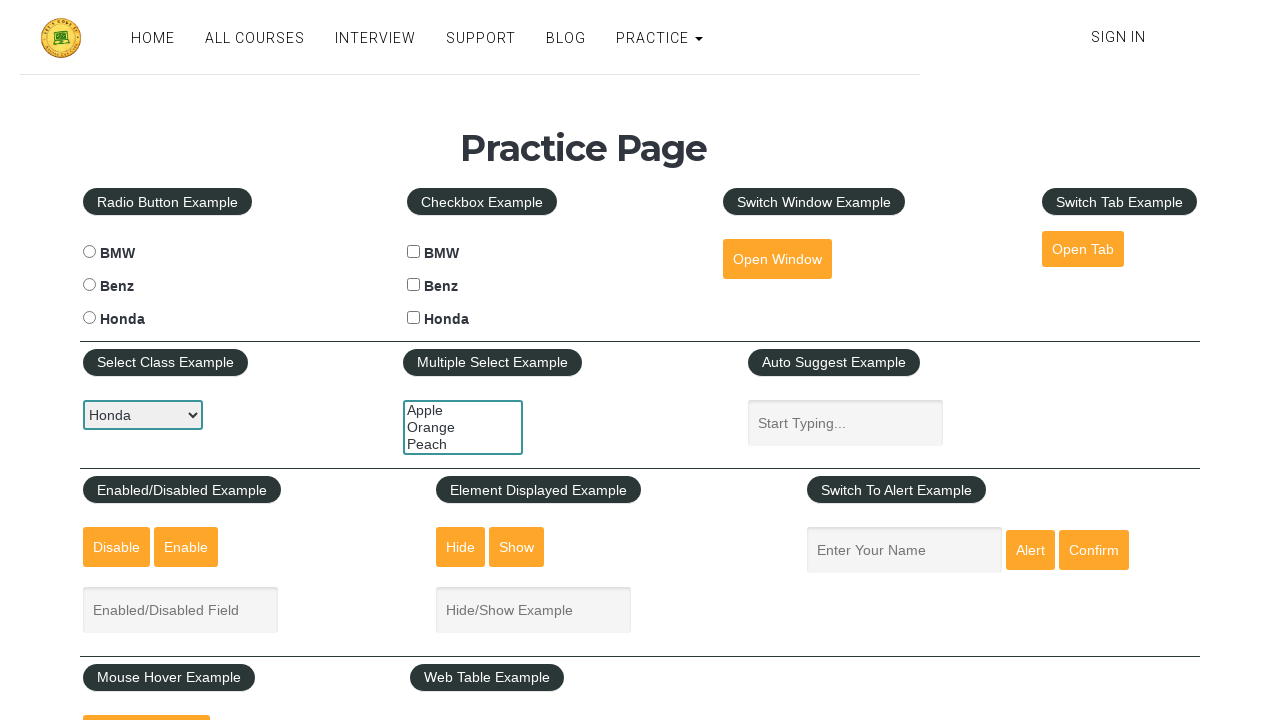

Located the iFrame Example legend element
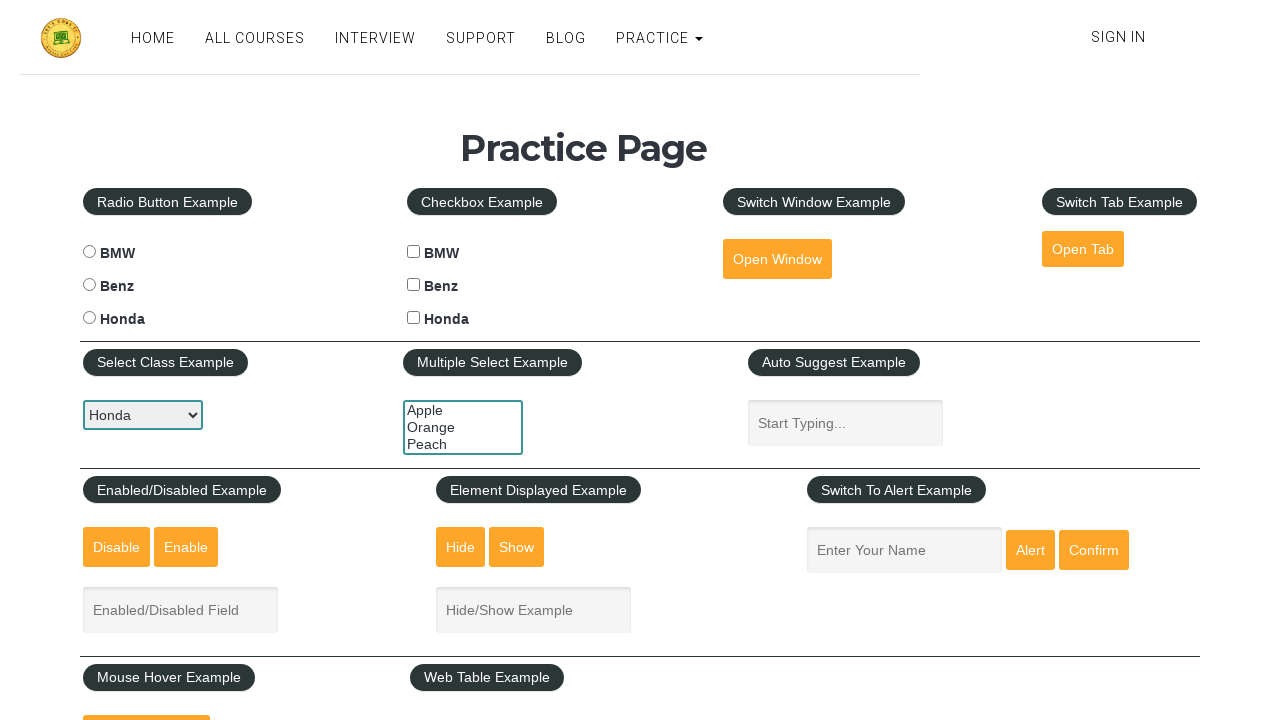

Scrolled to the iFrame Example legend element
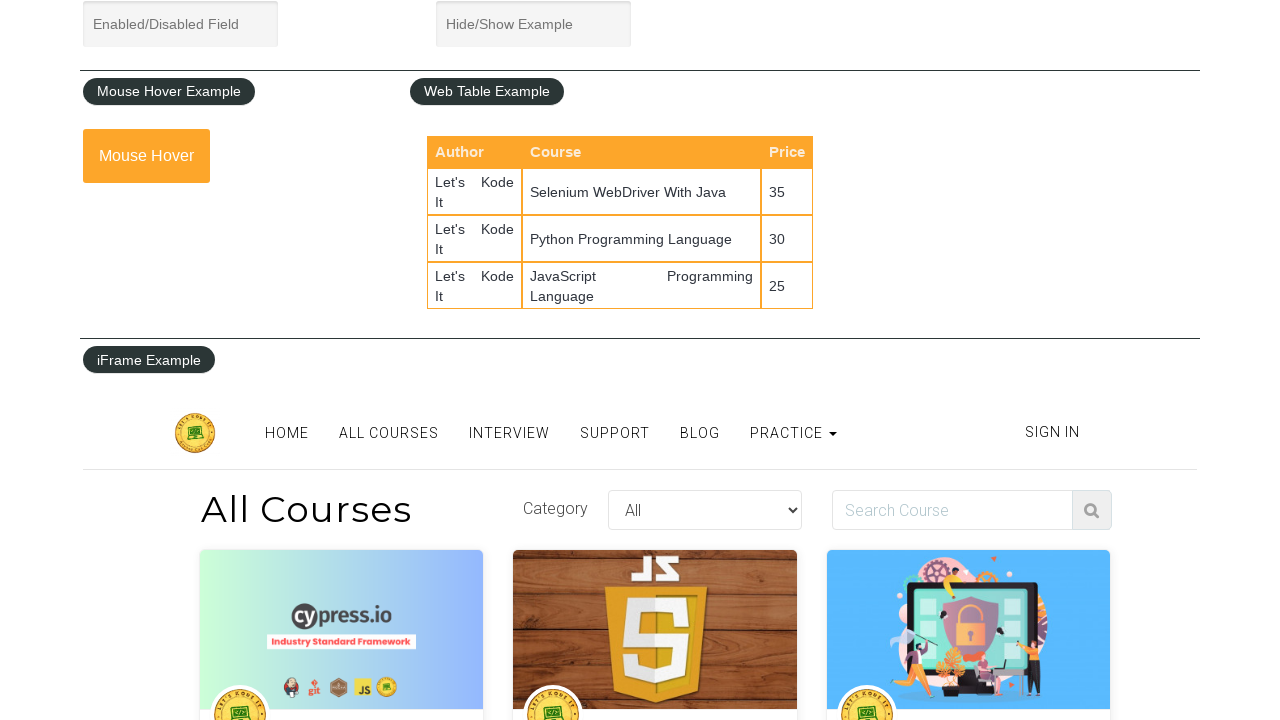

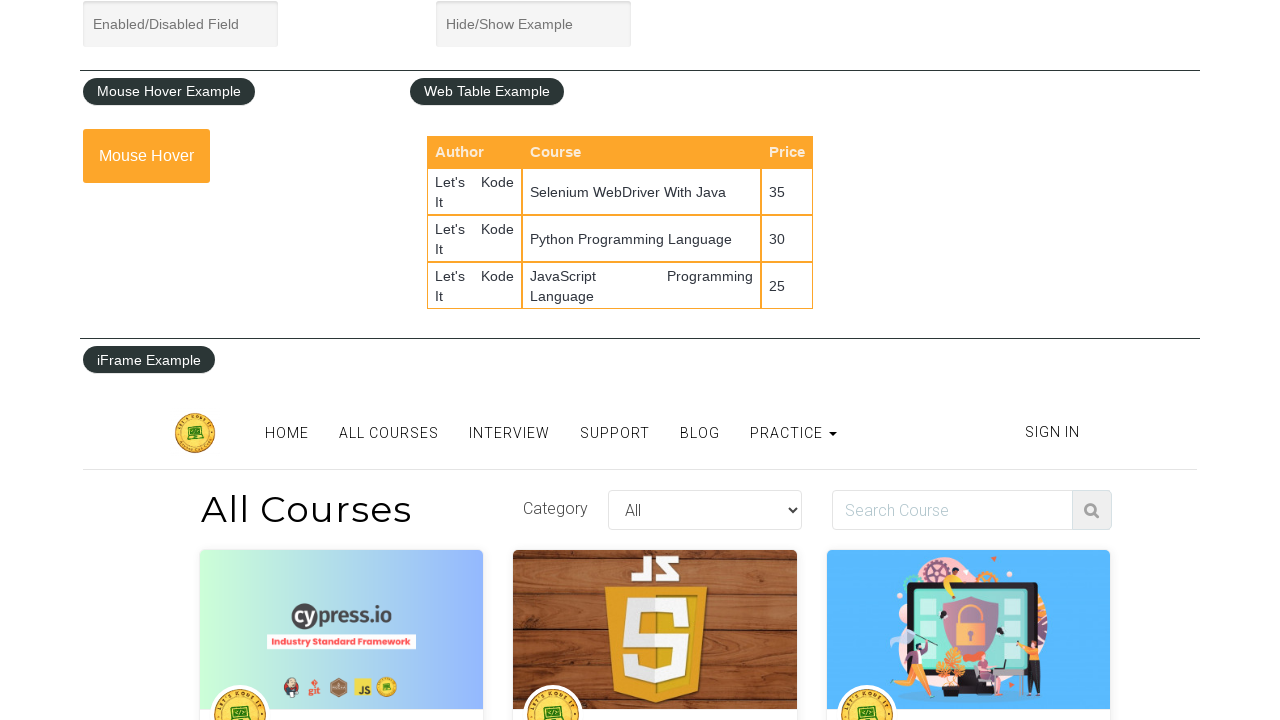